Navigates to Flipkart homepage and retrieves the page title

Starting URL: https://www.Flipkart.com

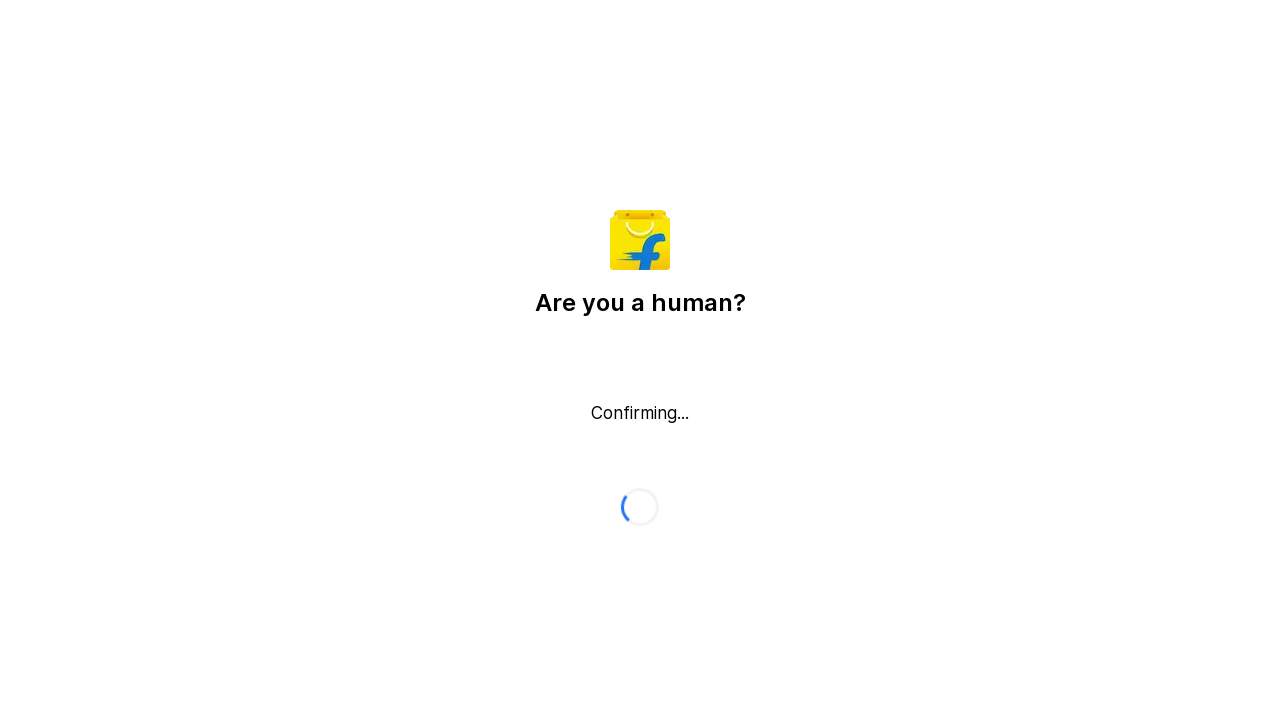

Waited for page to load (domcontentloaded state)
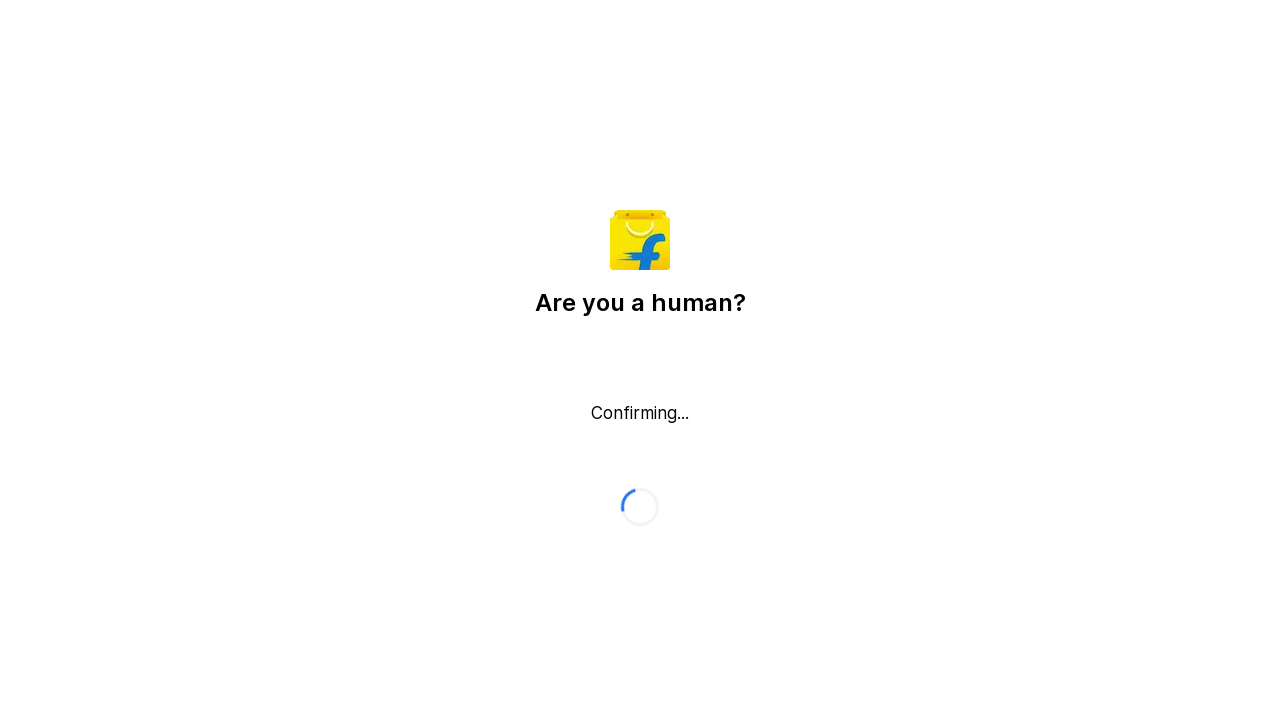

Retrieved page title: Flipkart reCAPTCHA
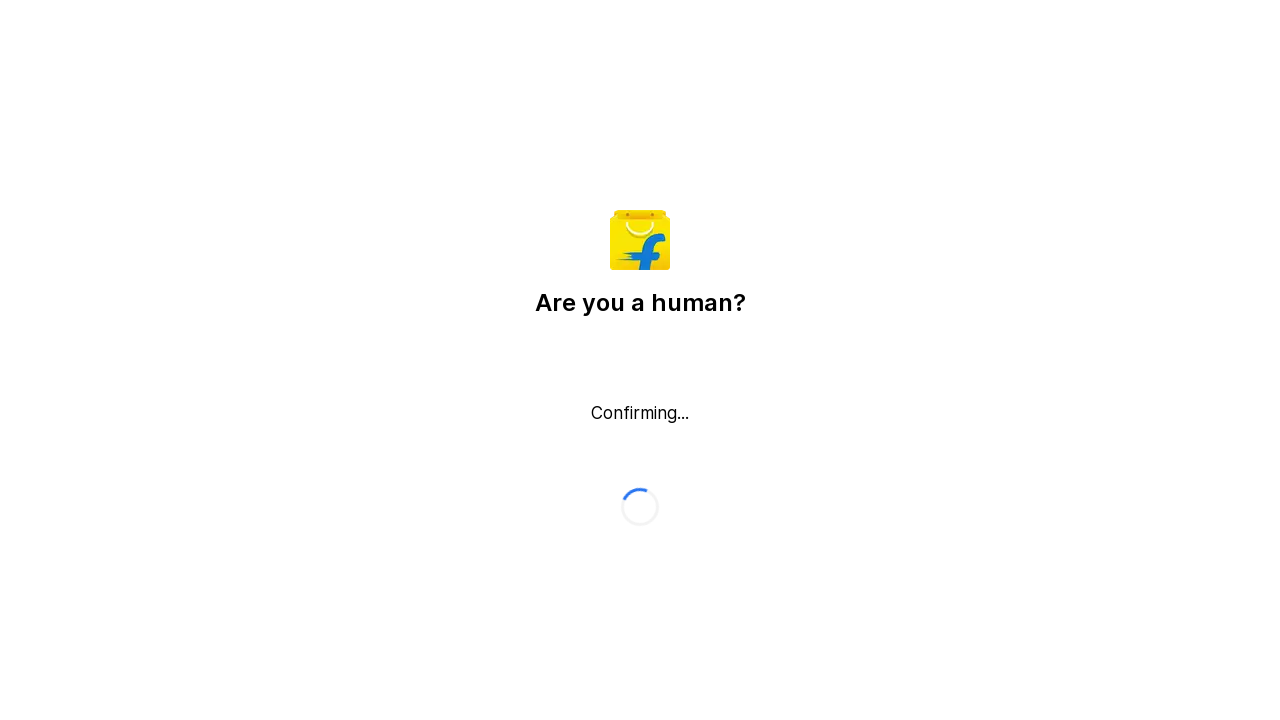

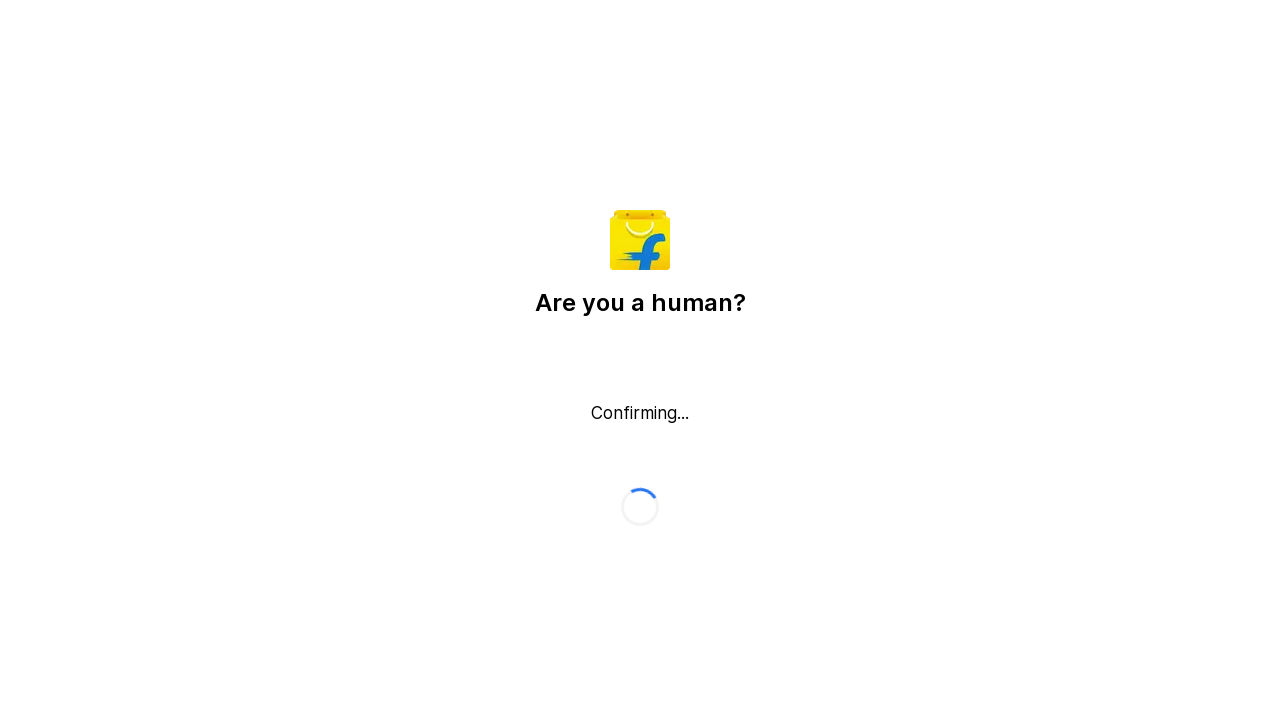